Tests that a specific element on the seleniumdemo.com homepage contains the expected text "Design your own space"

Starting URL: http://seleniumdemo.com/

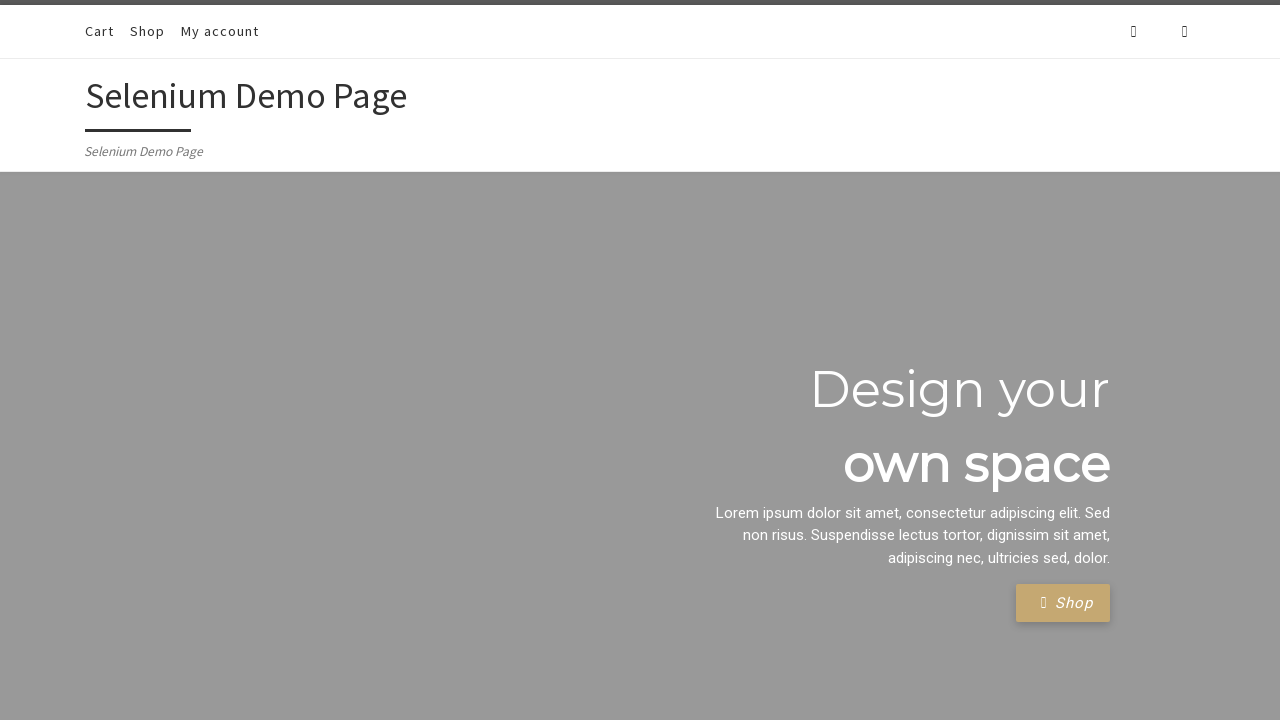

Located element with class 'sek-module-inner'
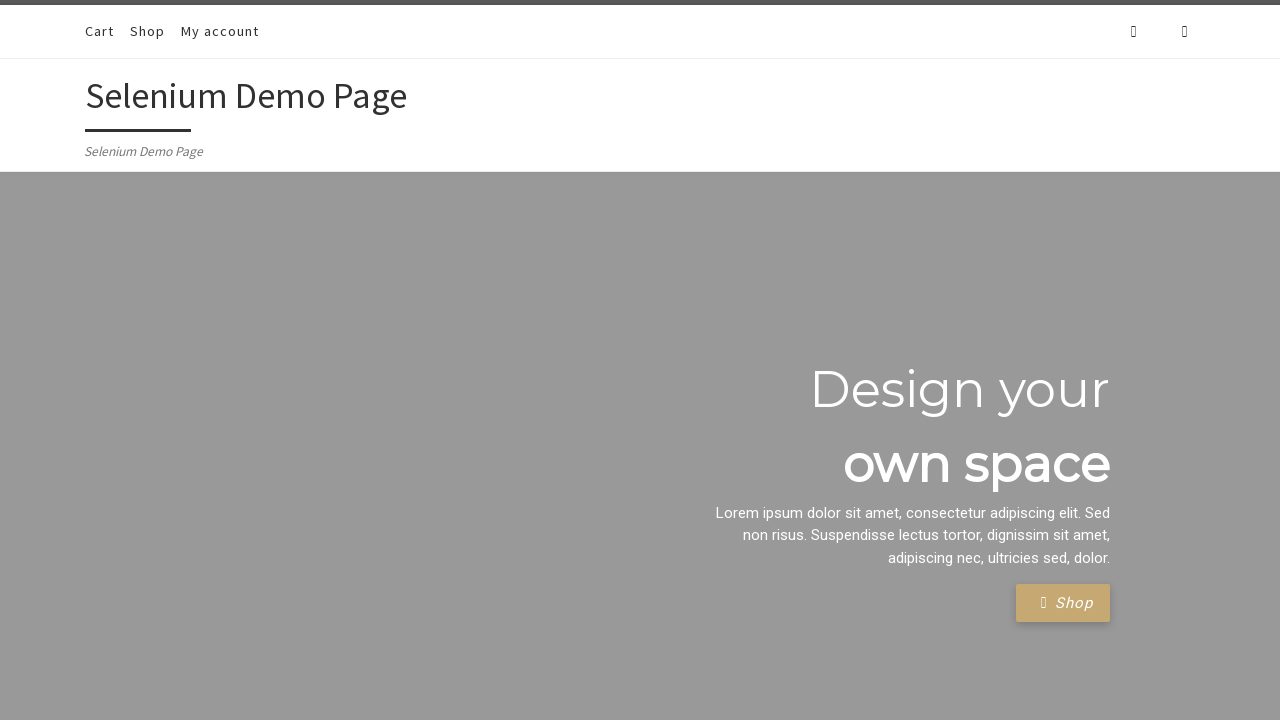

Element 'sek-module-inner' became visible
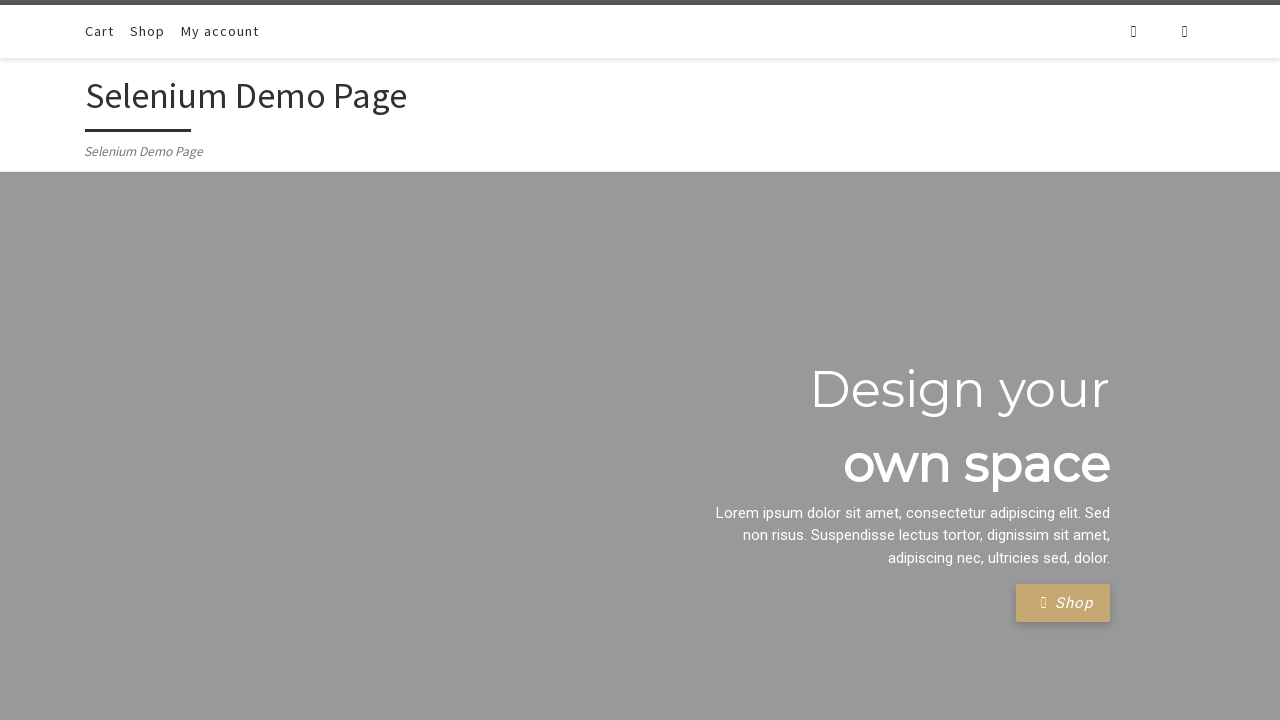

Verified element text content equals 'Design your own space'
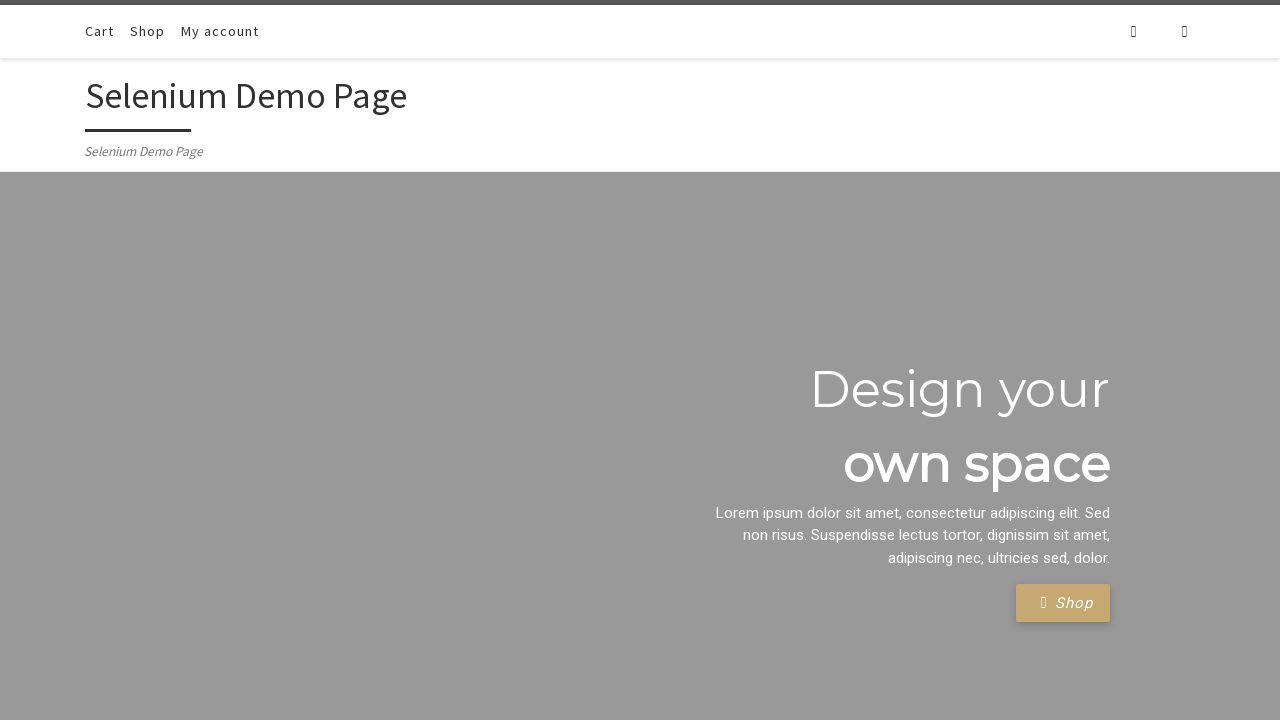

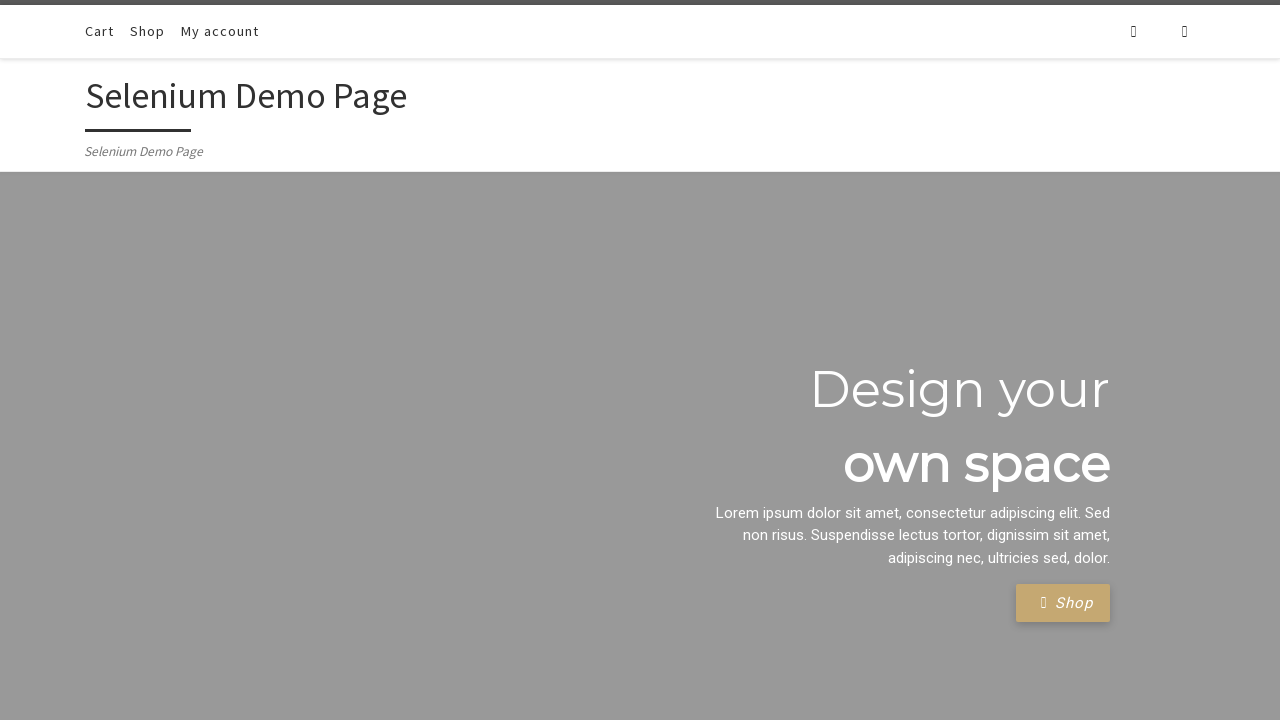